Clicks on the 8th link on the main page of the-internet.herokuapp.com

Starting URL: https://the-internet.herokuapp.com

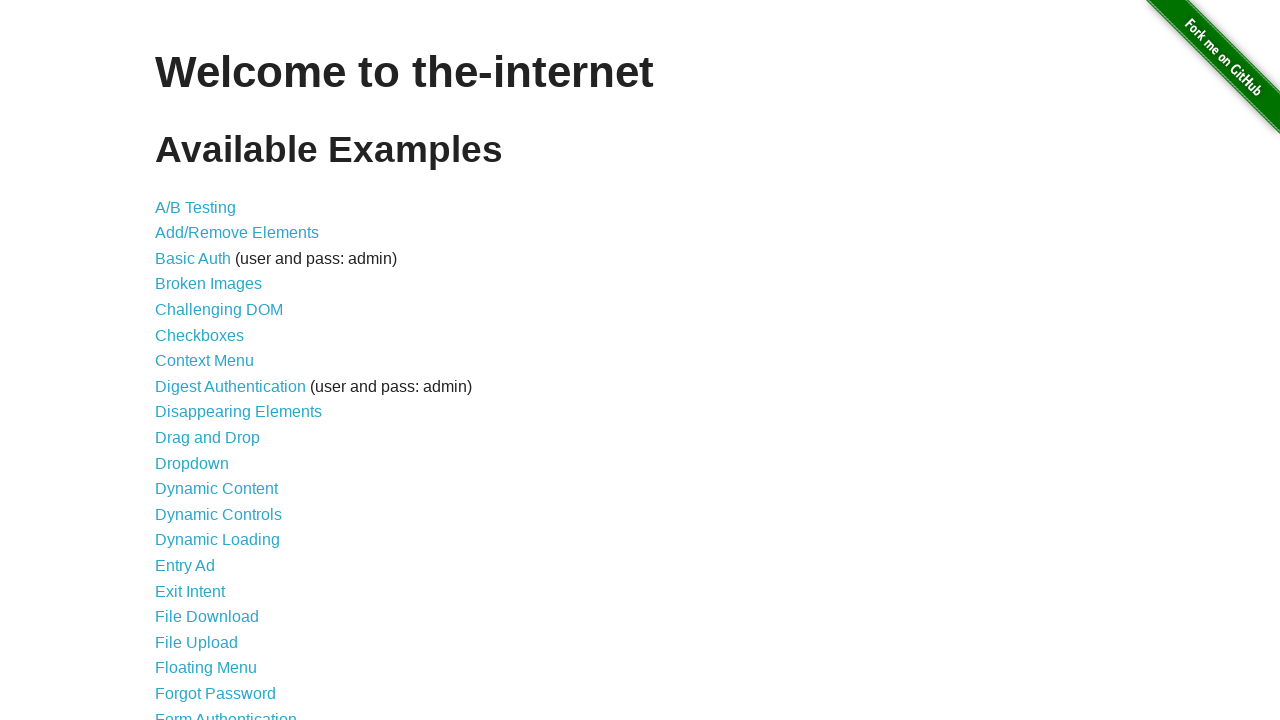

Navigated to the-internet.herokuapp.com main page
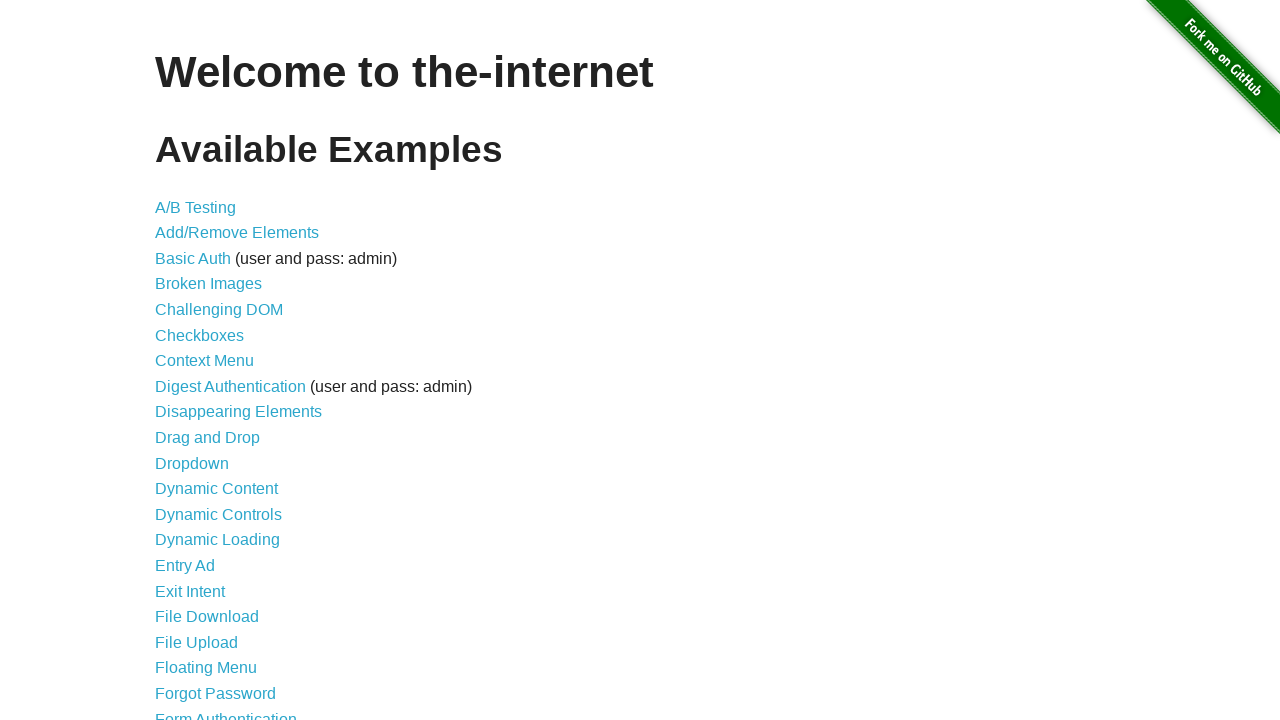

Located all links on the page
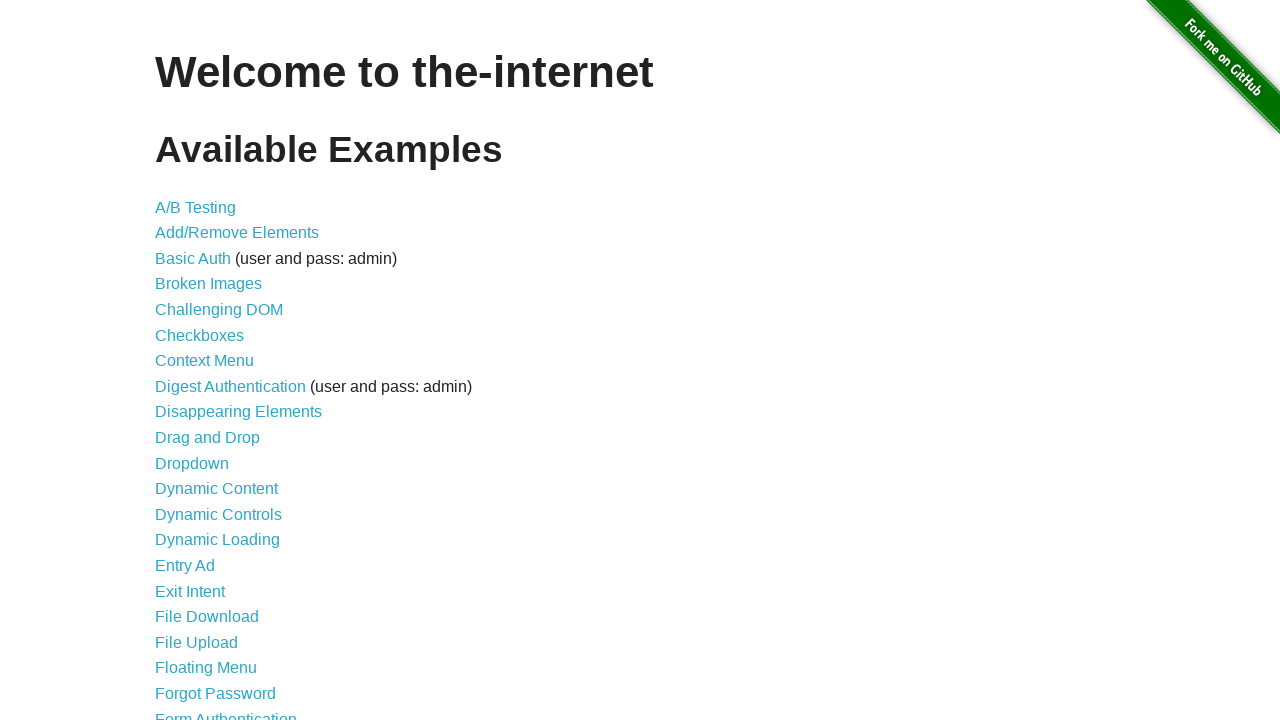

Clicked on the 8th link at (204, 361) on a >> nth=7
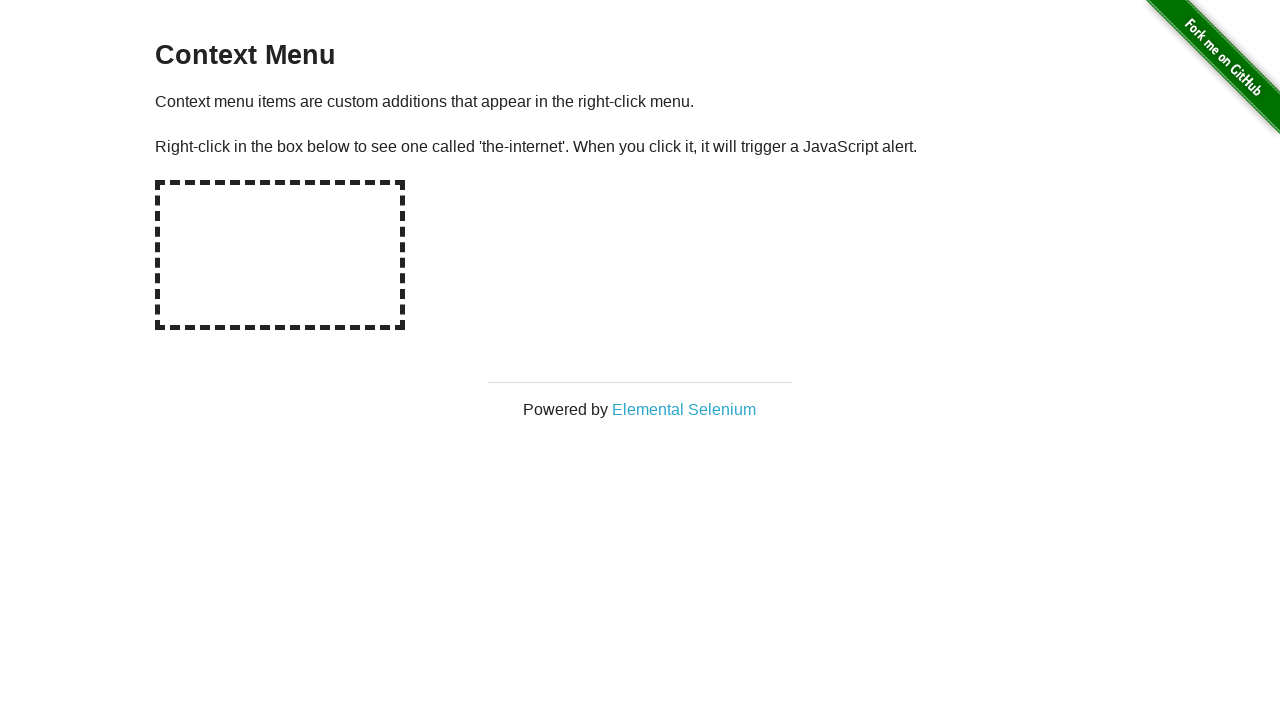

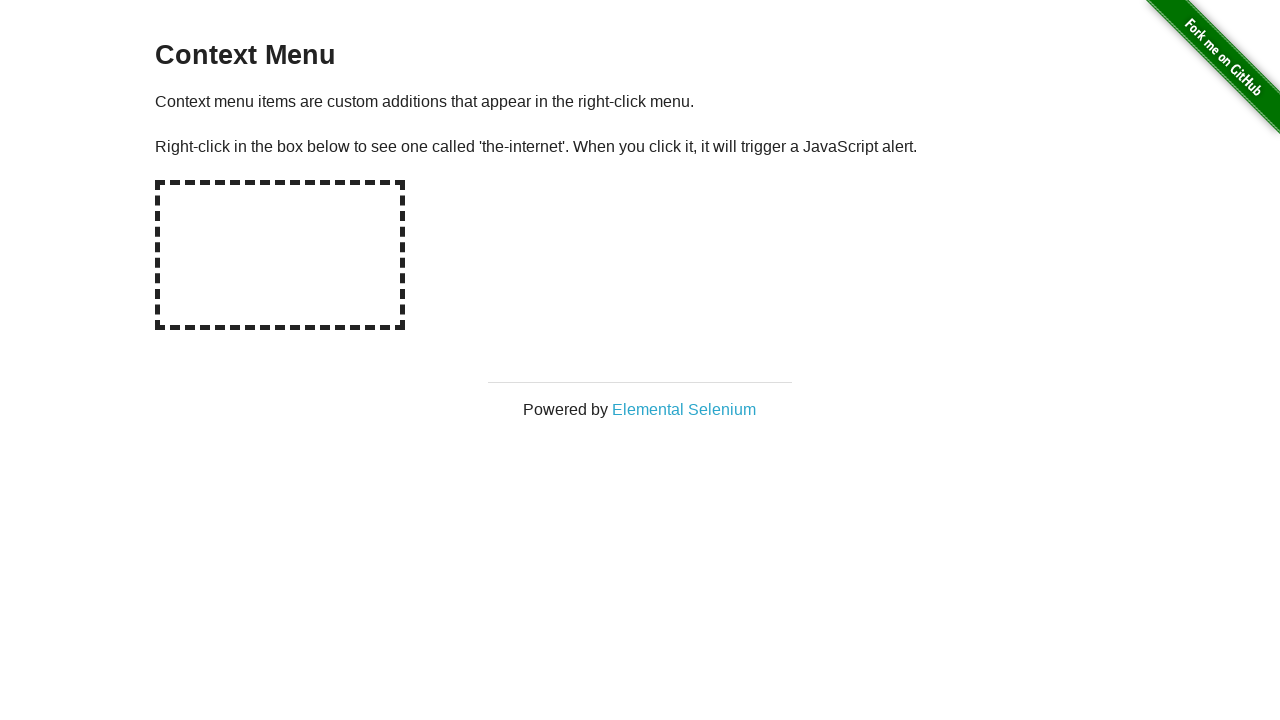